Tests that Company section links in footer (About us, Partners, Review, Contact us) navigate to correct pages

Starting URL: https://polis812.github.io/vacuu/

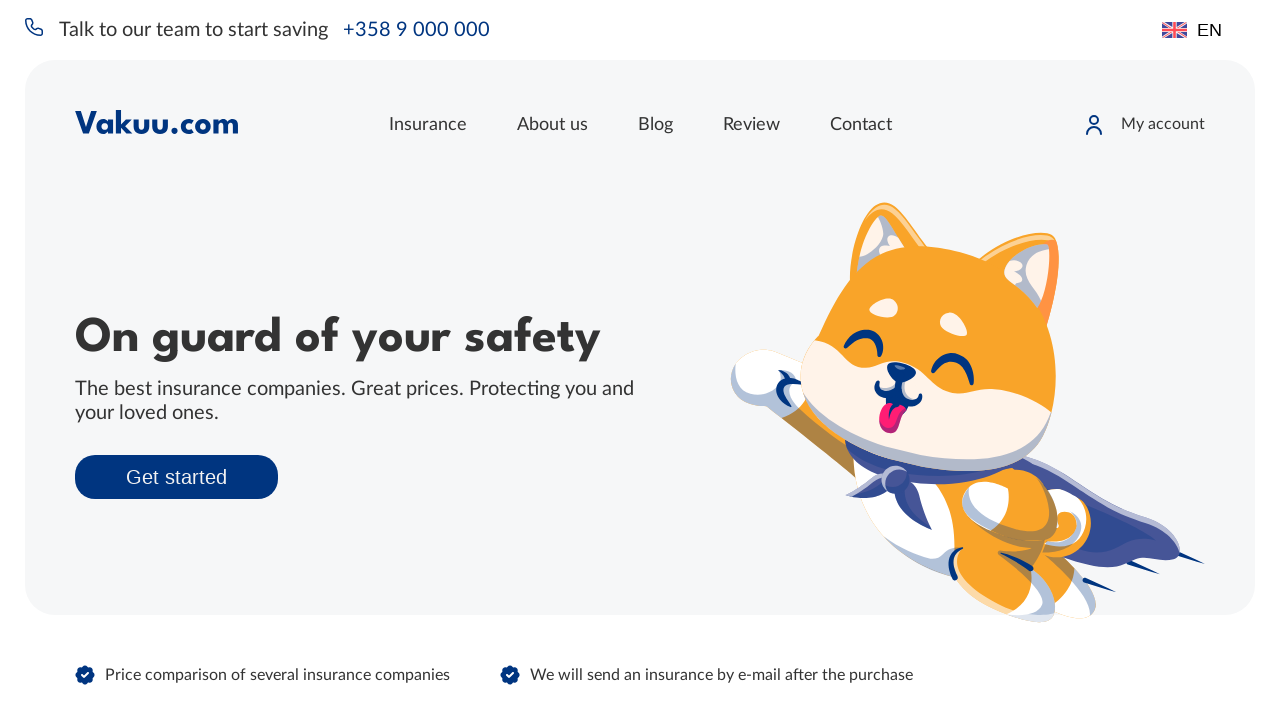

Clicked 'About us' link in footer Company section at (675, 400) on .footer__col__item:has-text("About us")
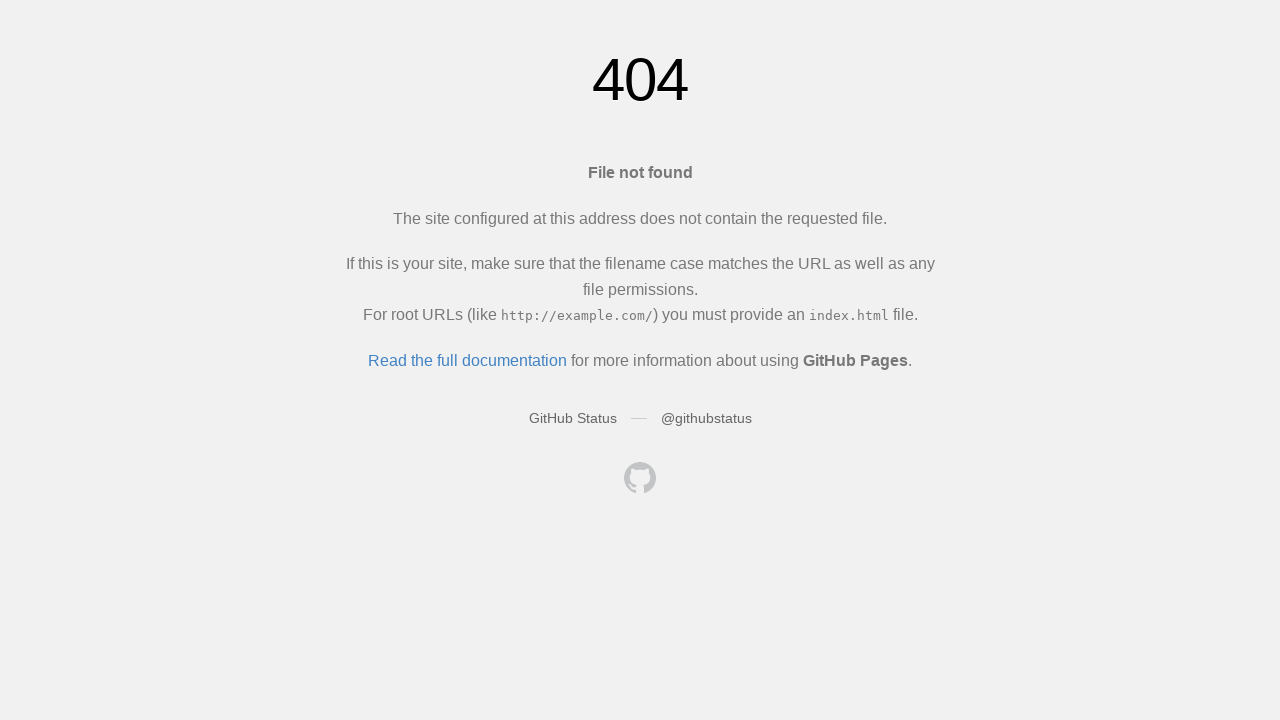

Page loaded after navigating to 'About us' (expected: https://polis812.github.io/about)
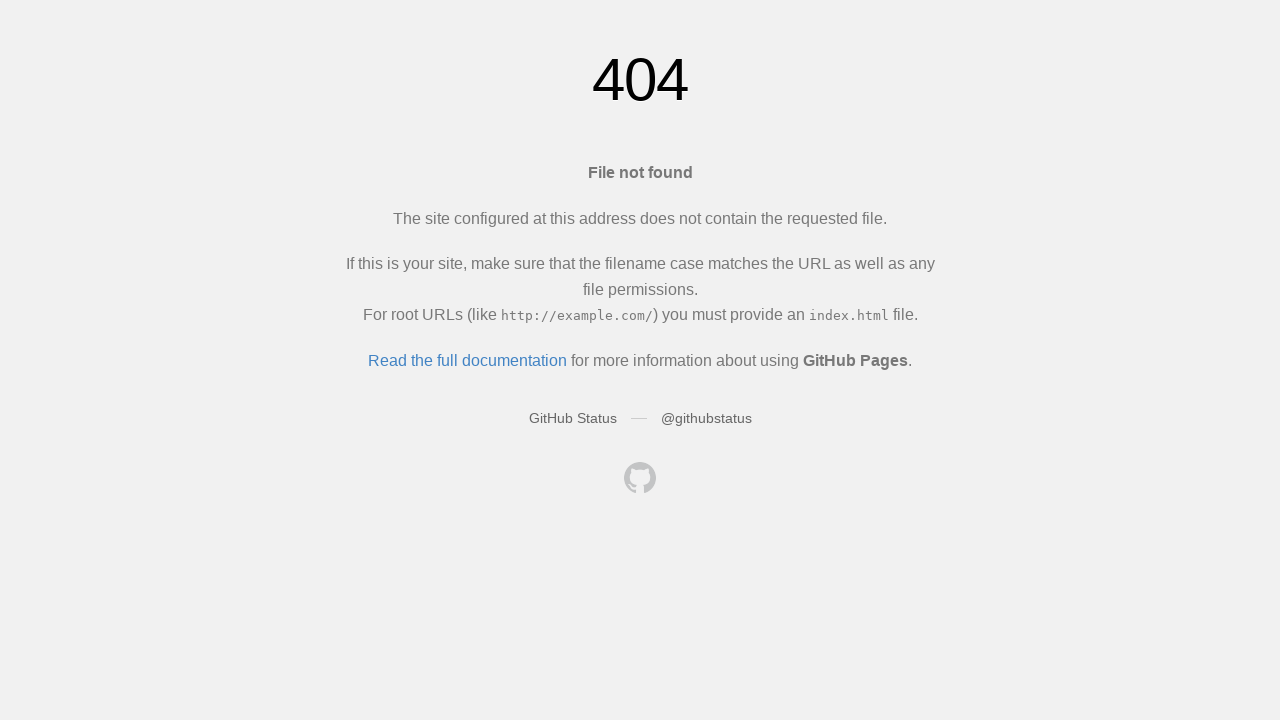

Navigated back to footer page
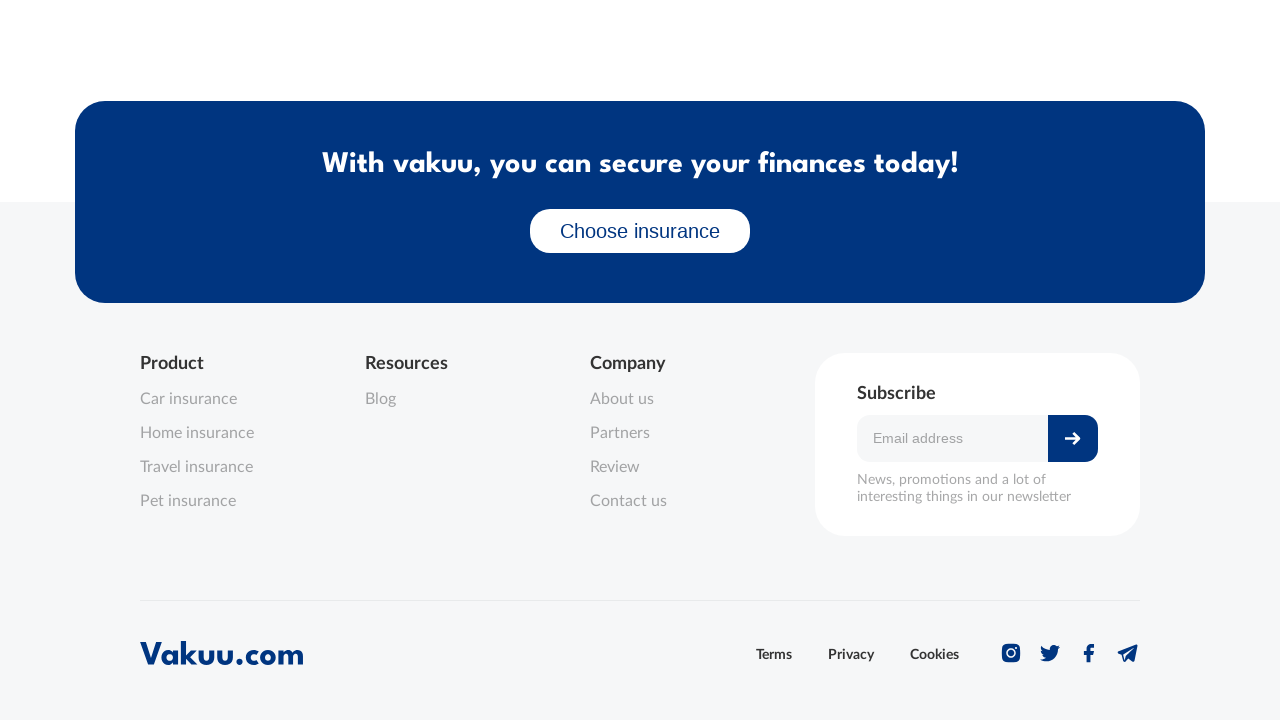

Clicked 'Partners' link in footer Company section at (675, 434) on .footer__col__item:has-text("Partners")
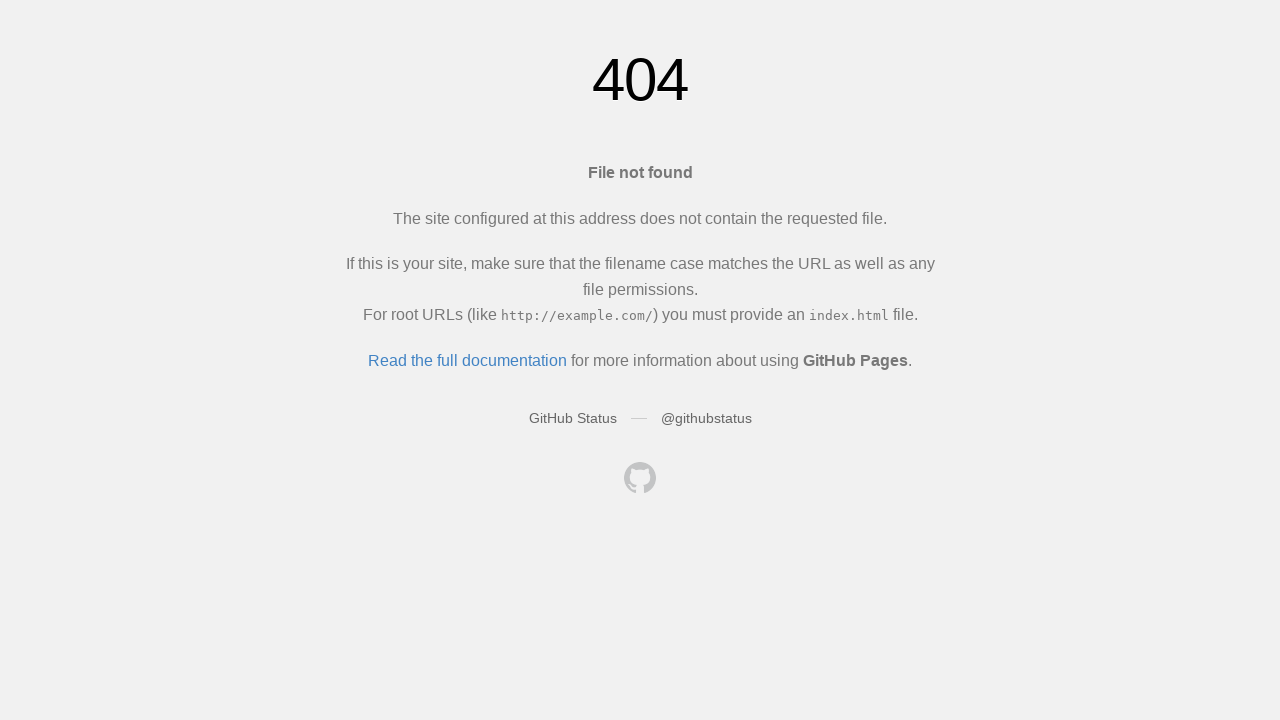

Page loaded after navigating to 'Partners' (expected: https://polis812.github.io/partners)
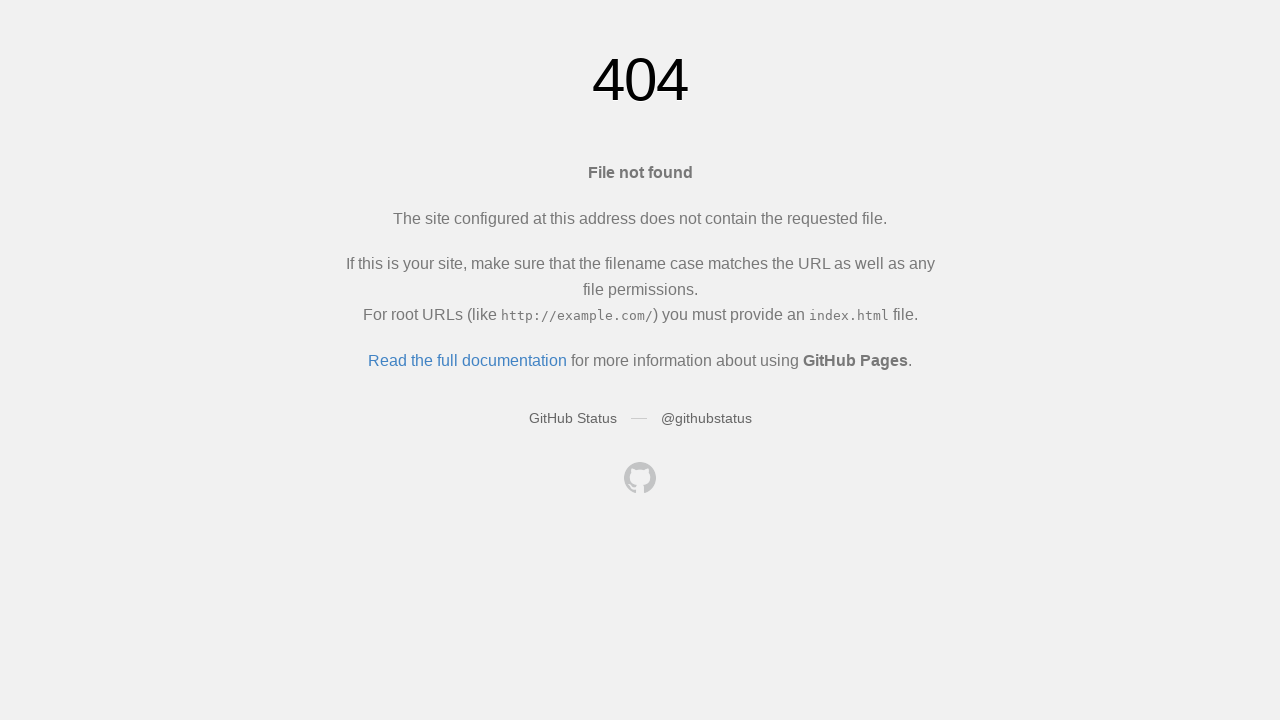

Navigated back to footer page
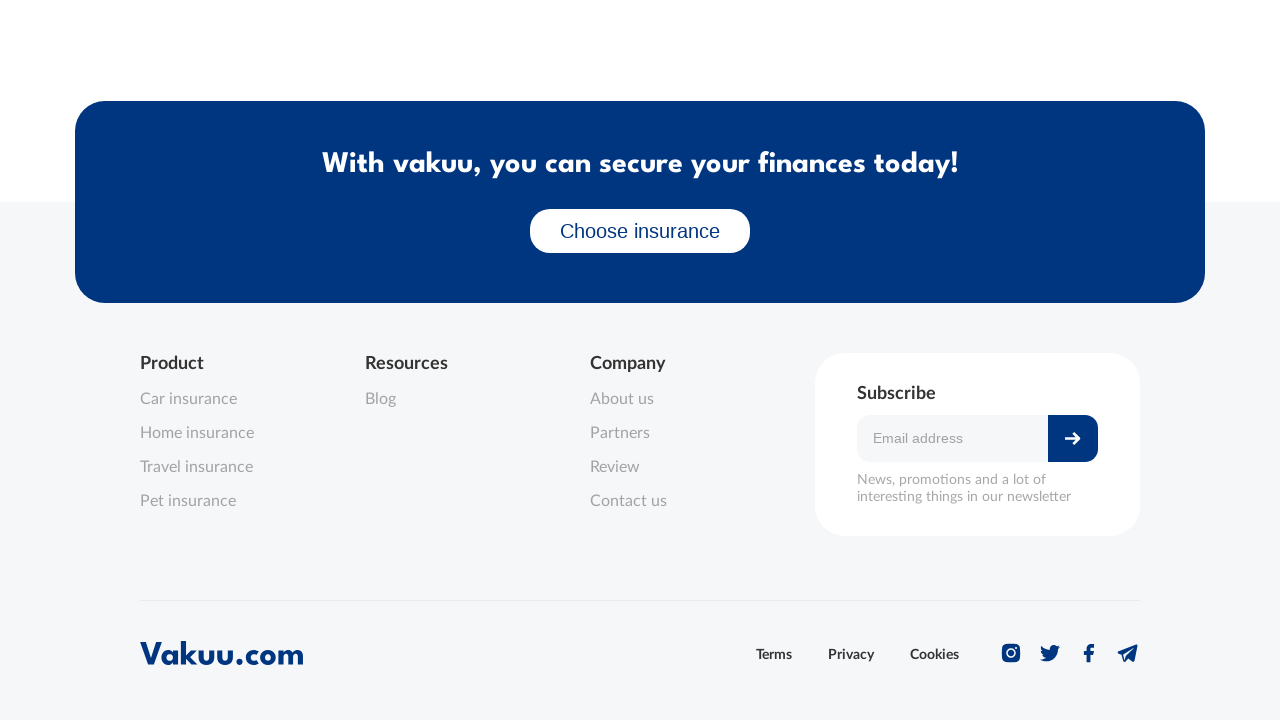

Clicked 'Review' link in footer Company section at (675, 468) on .footer__col__item:has-text("Review")
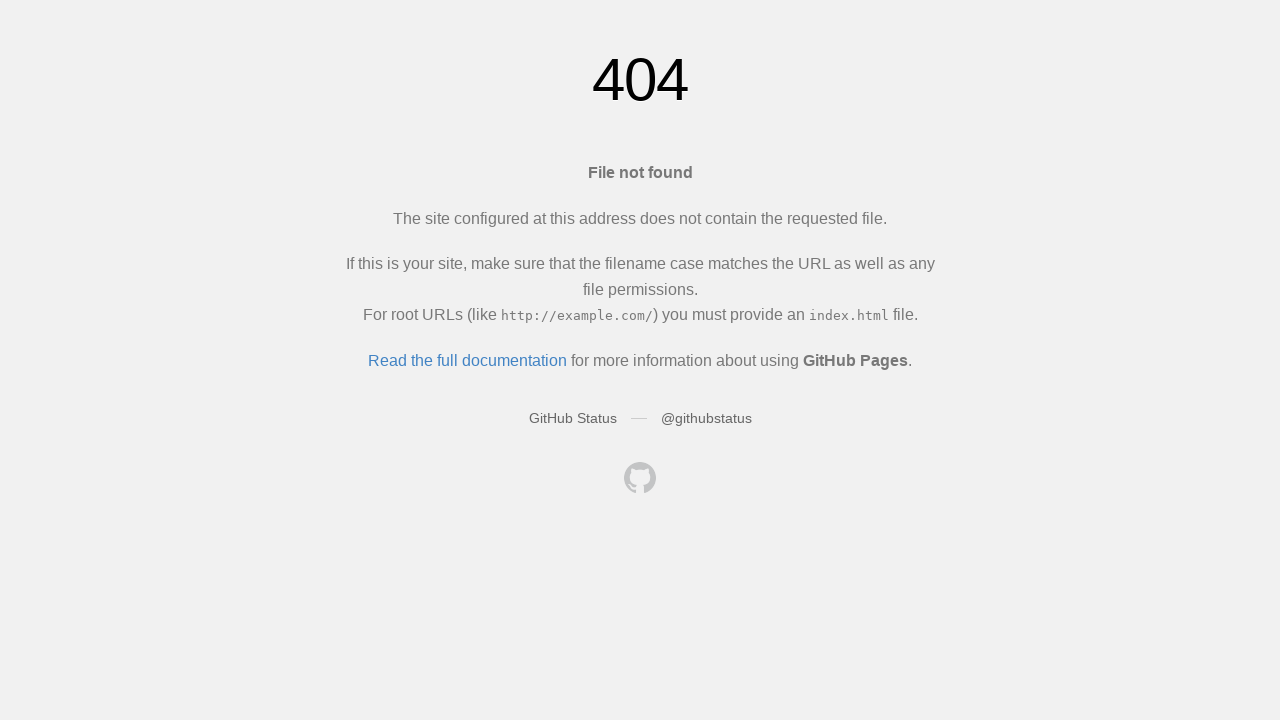

Page loaded after navigating to 'Review' (expected: https://polis812.github.io/review)
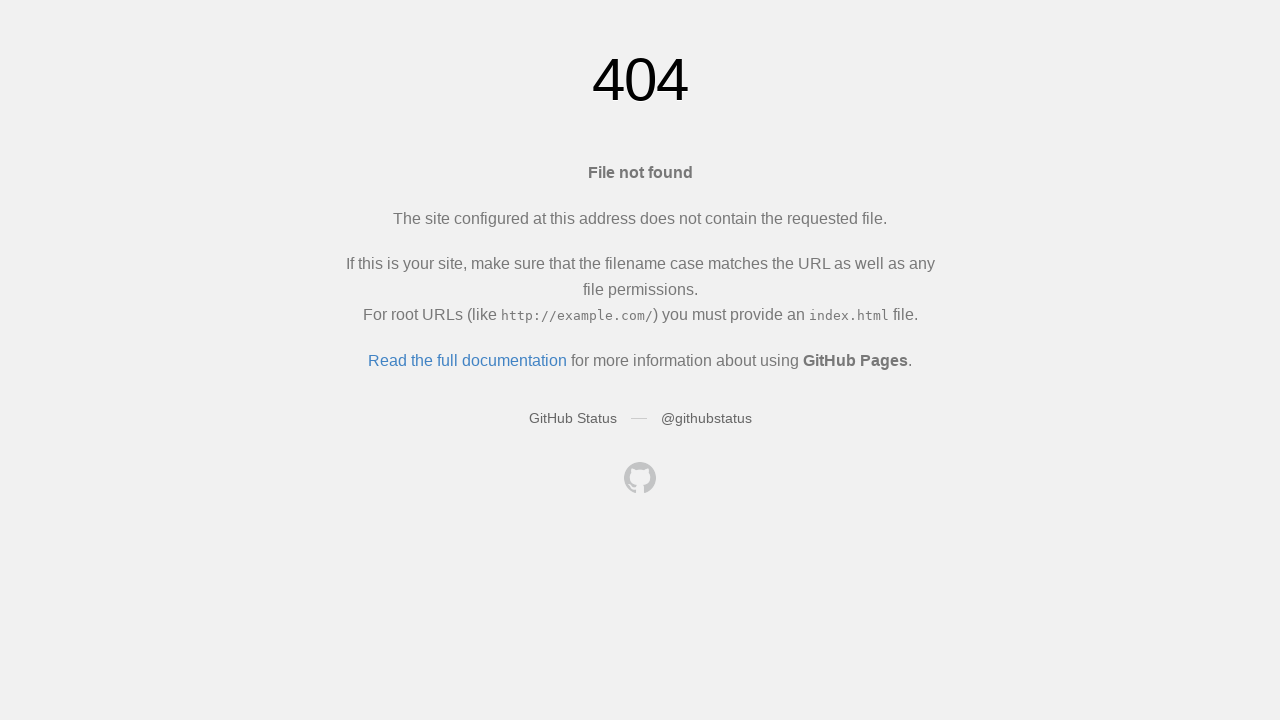

Navigated back to footer page
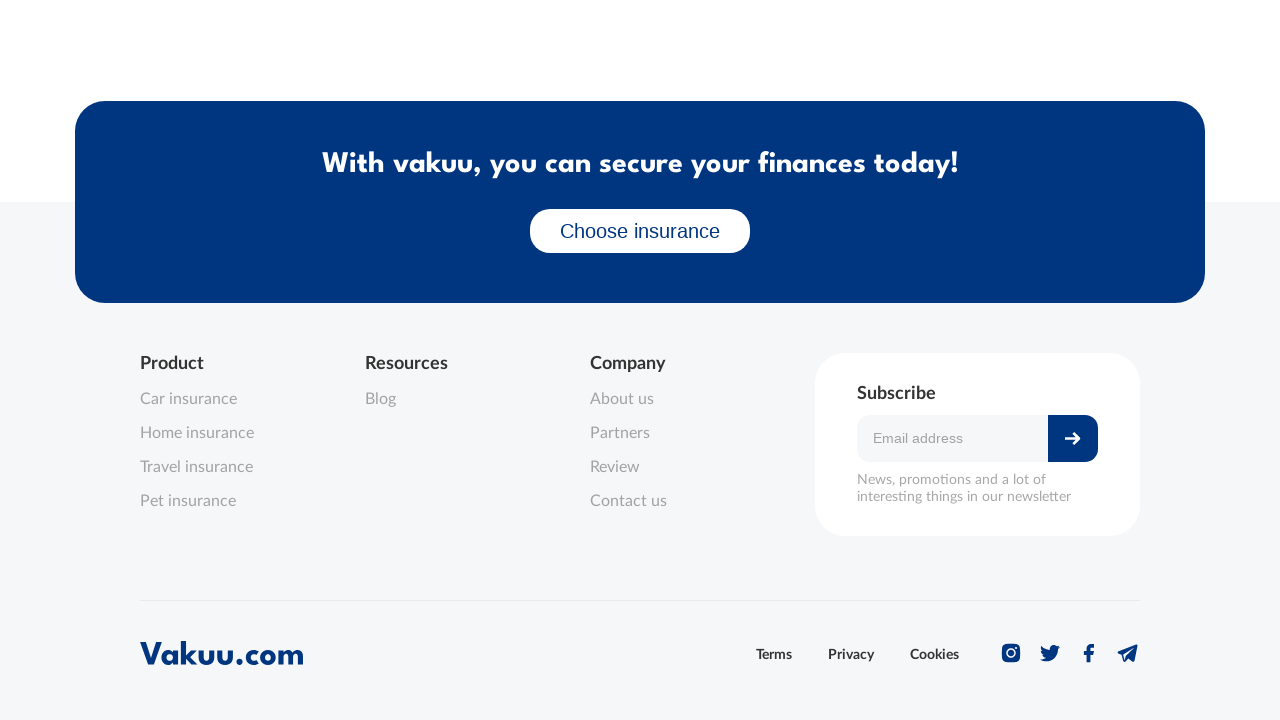

Clicked 'Contact us' link in footer Company section at (675, 502) on .footer__col__item:has-text("Contact us")
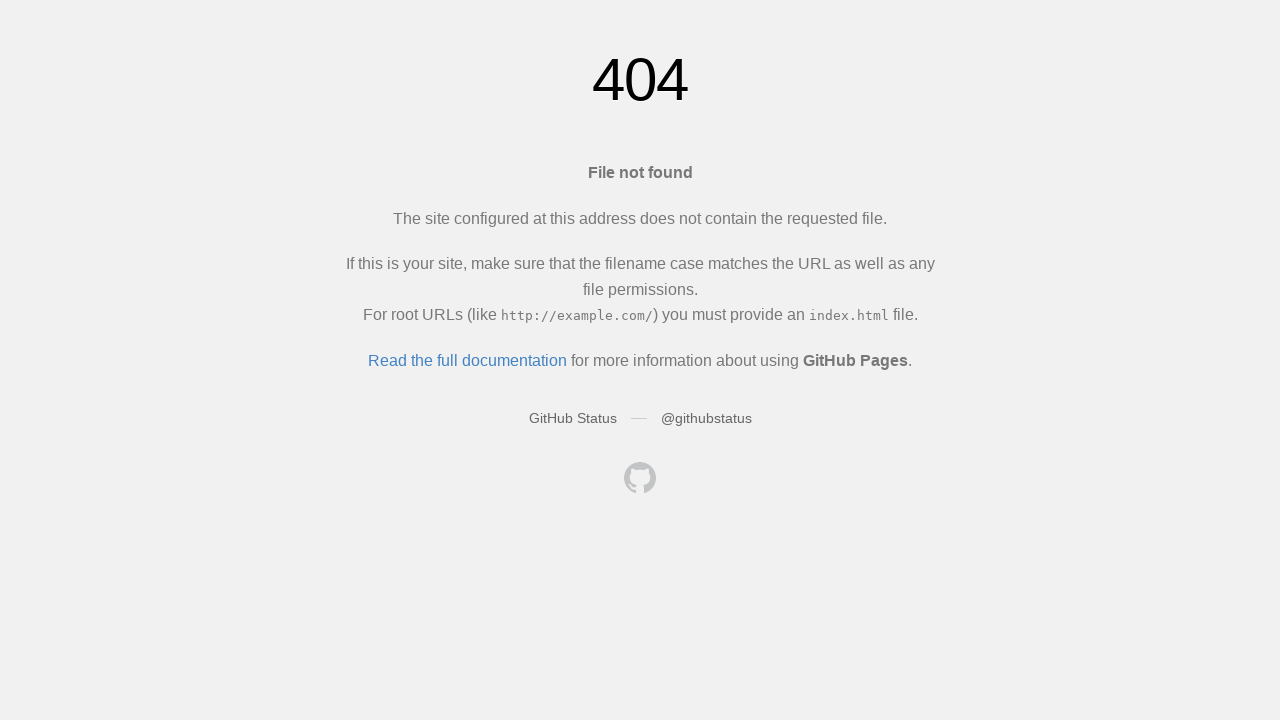

Page loaded after navigating to 'Contact us' (expected: https://polis812.github.io/contacts)
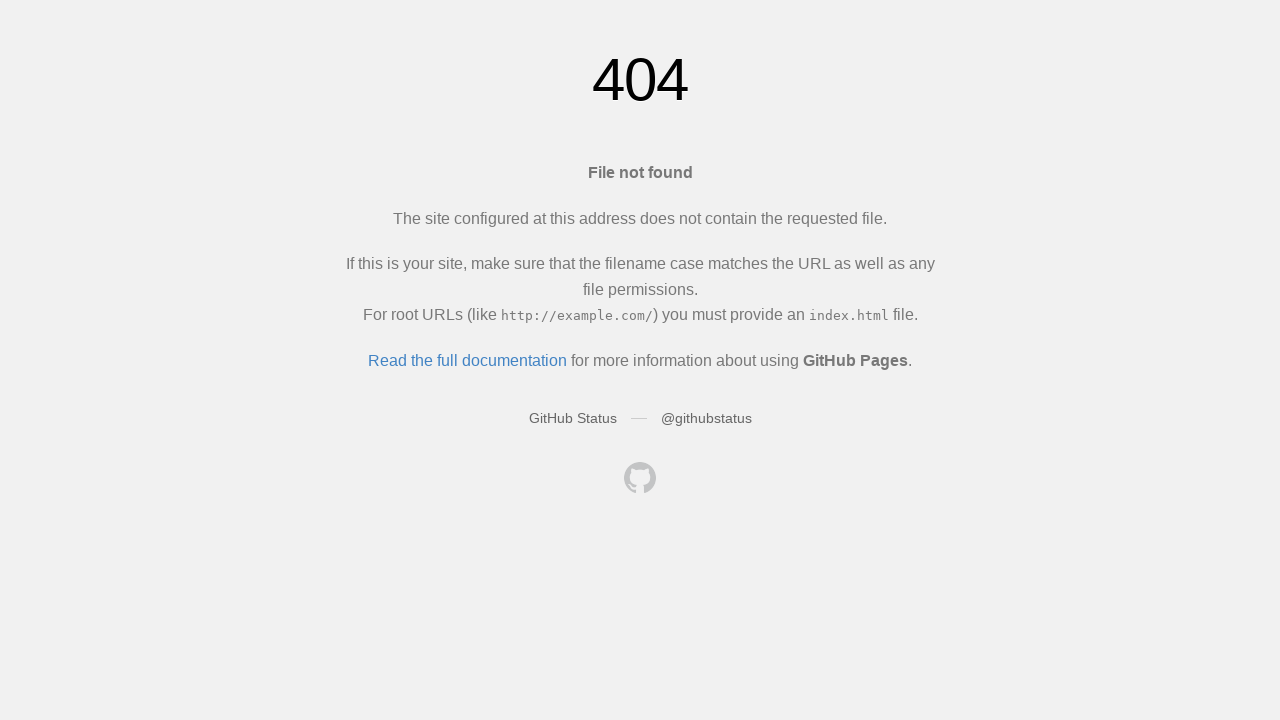

Navigated back to footer page
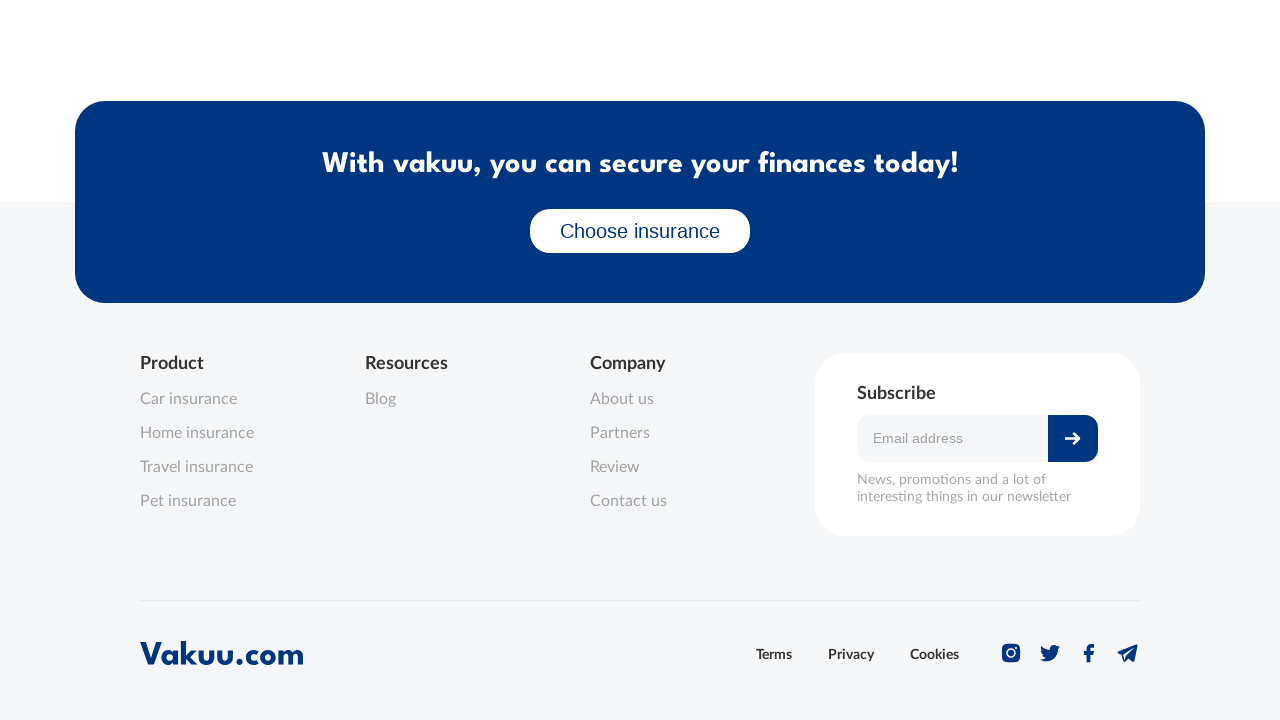

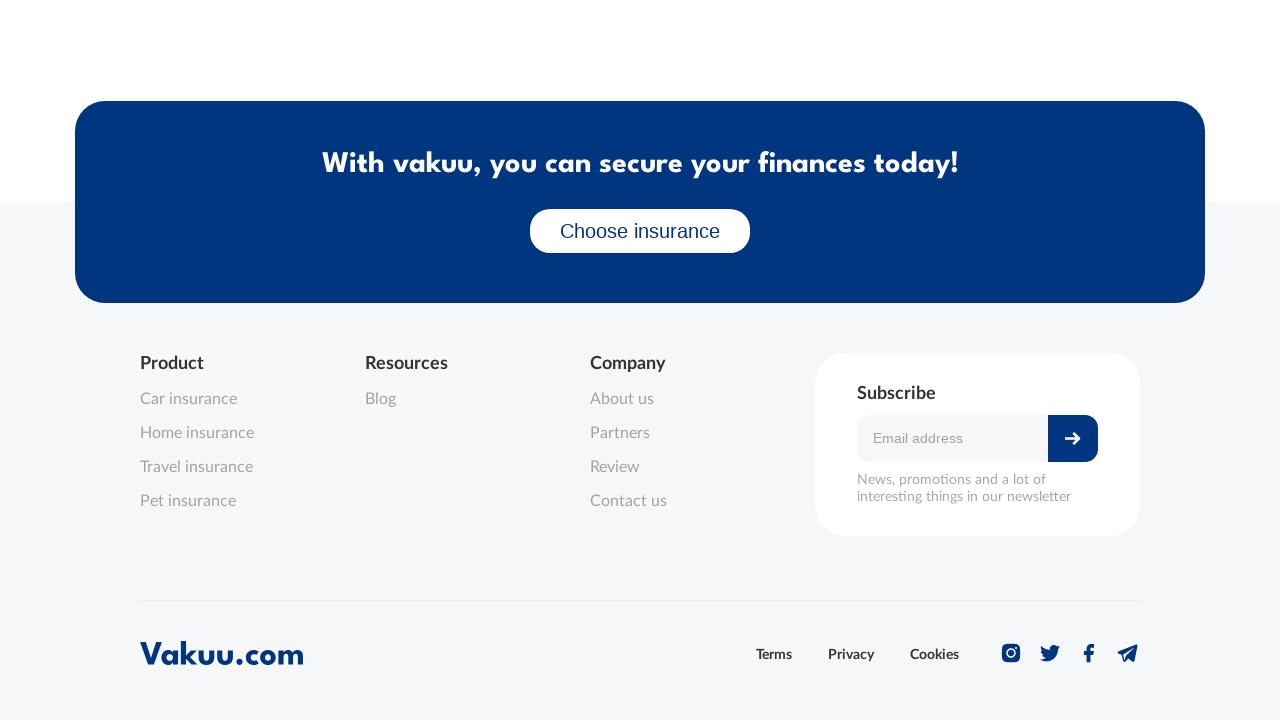